Tests navigation by clicking on a homepage link and verifying the URL changes from the actions page to the homepage.

Starting URL: https://kristinek.github.io/site/examples/actions

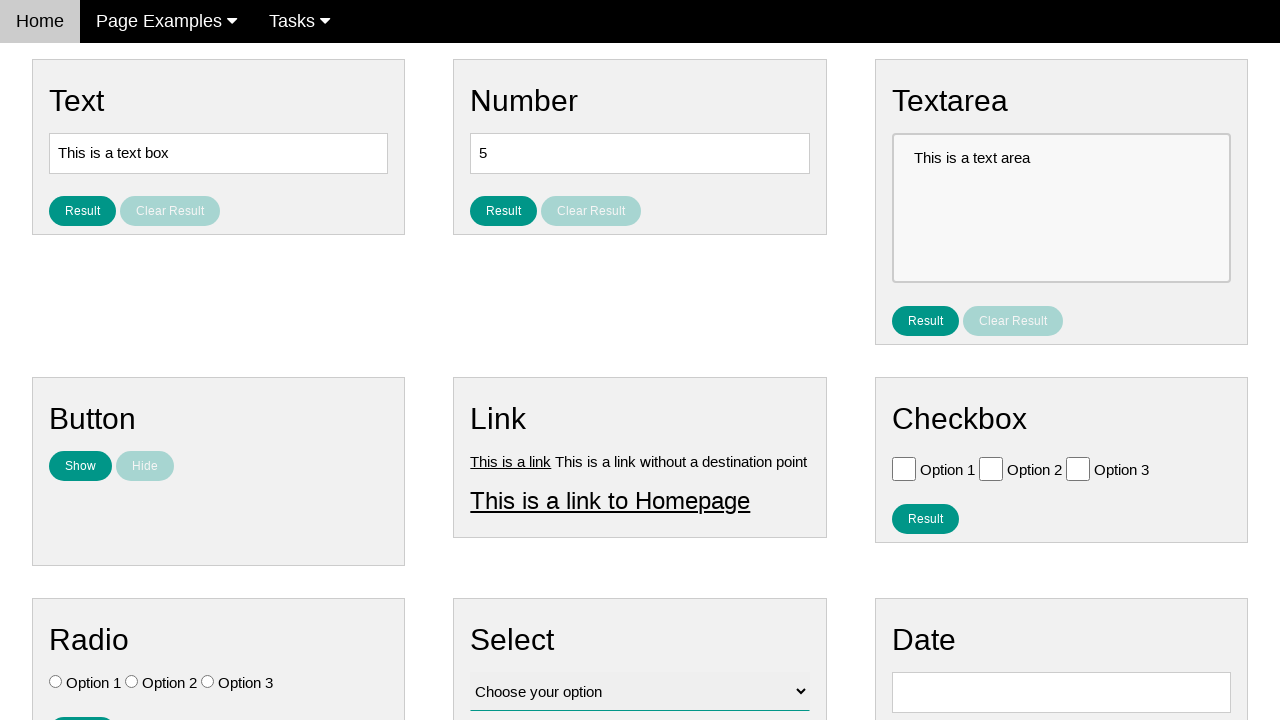

Verified current URL is the actions page
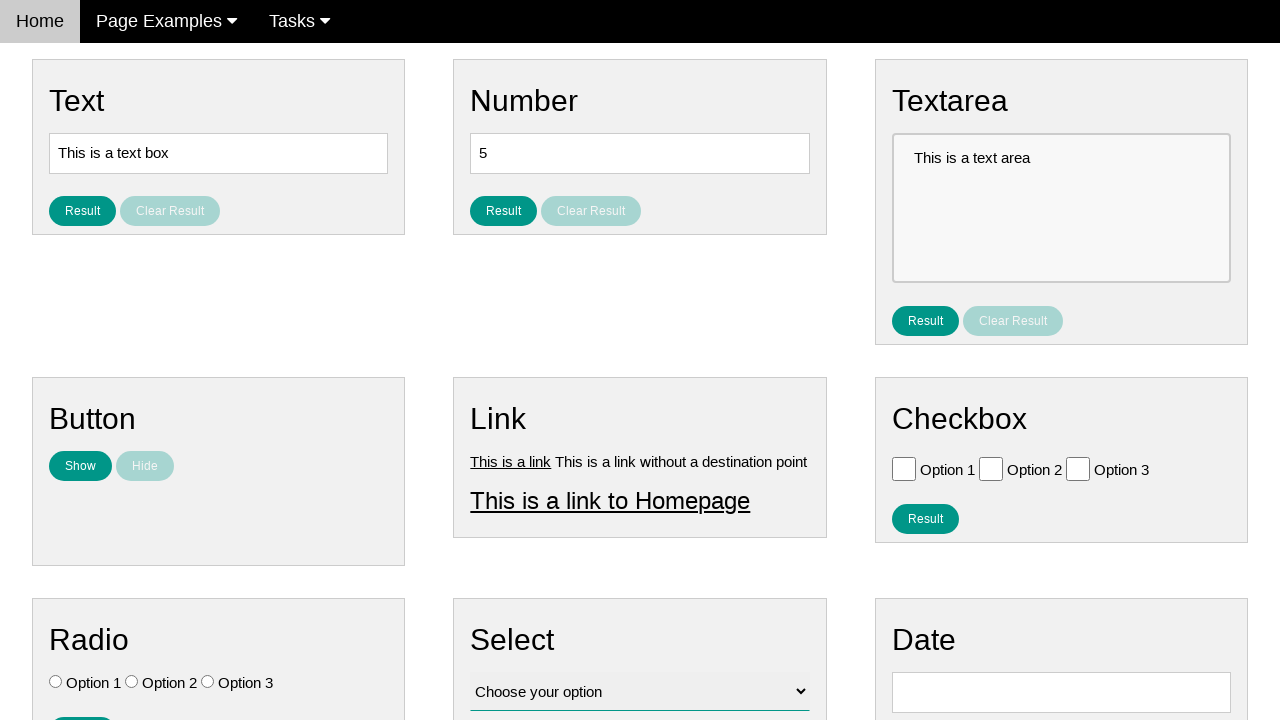

Clicked on homepage link at (610, 500) on #homepage_link
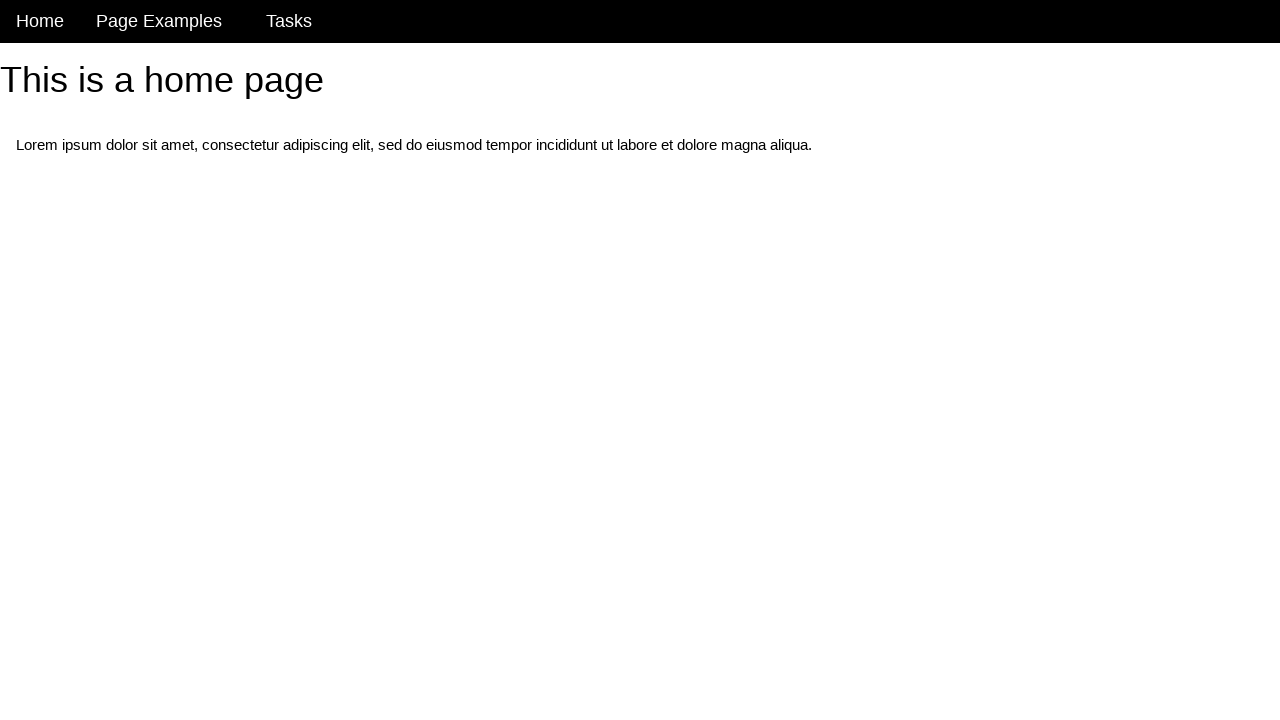

Waited for navigation to homepage URL
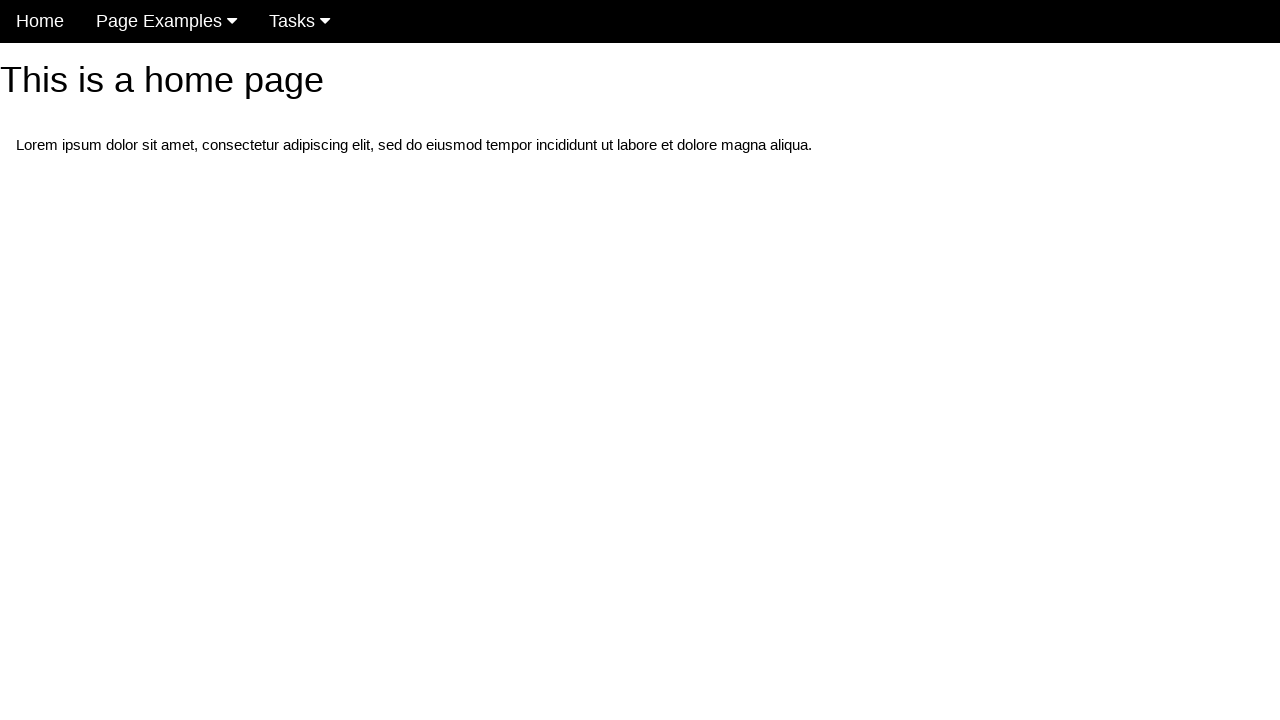

Verified URL is no longer the actions page
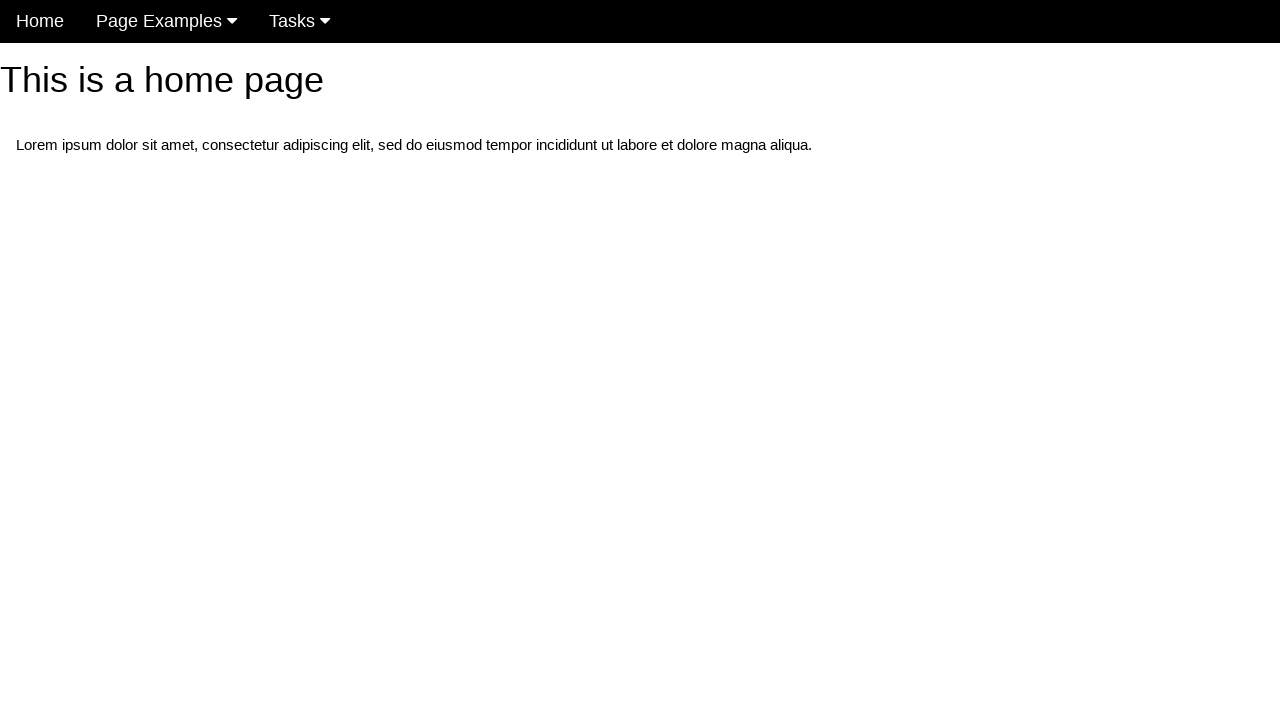

Verified URL is now the homepage
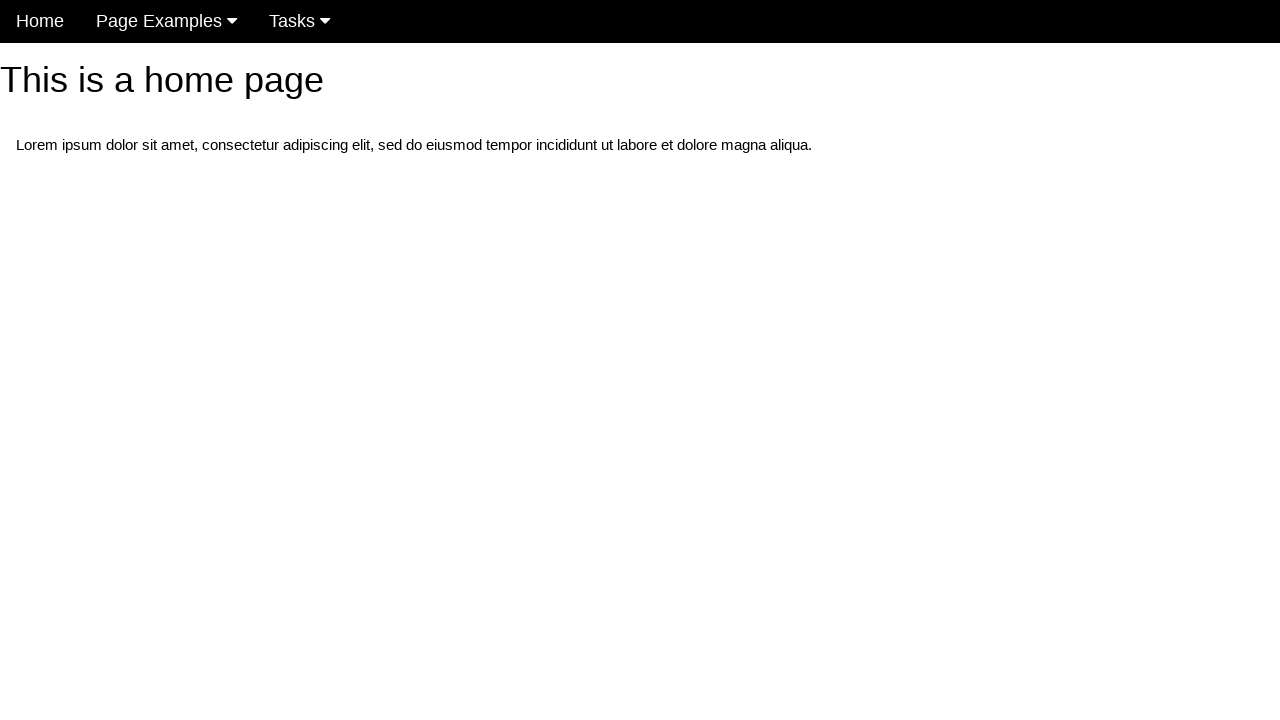

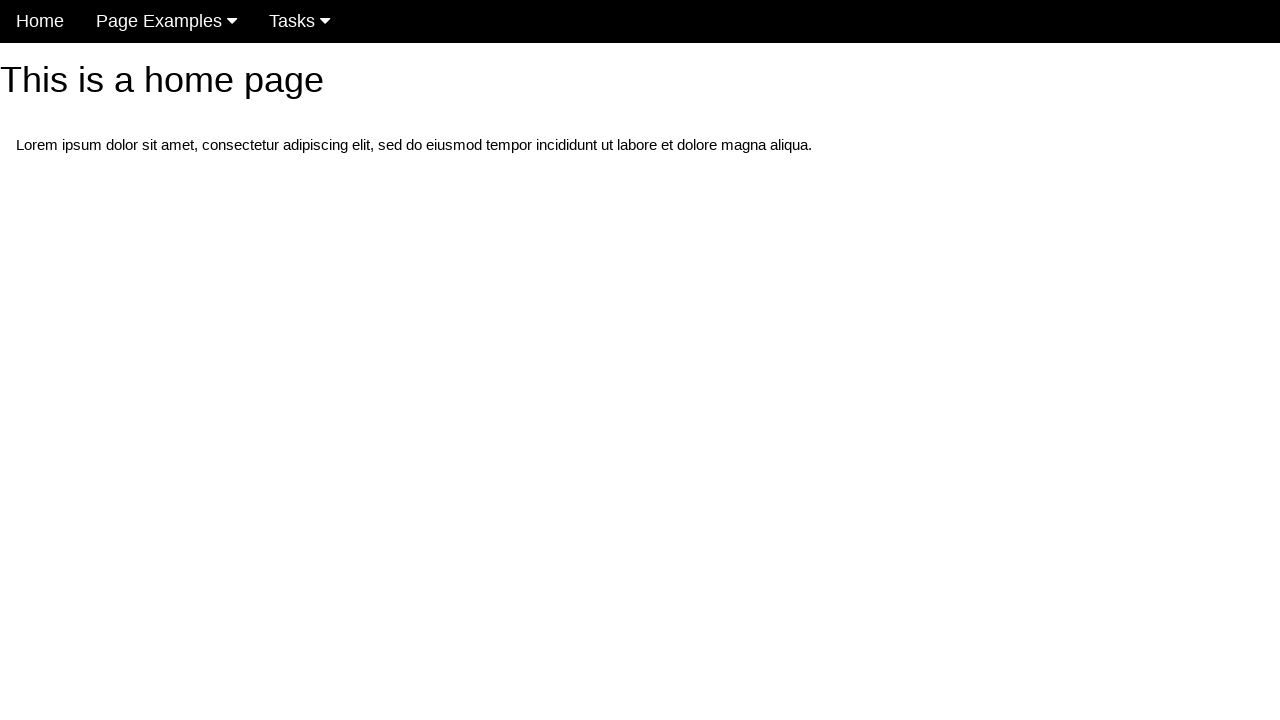